Tests dropdown selection functionality by calculating the sum of two numbers displayed on the page and selecting the result from a dropdown menu

Starting URL: http://suninjuly.github.io/selects1.html

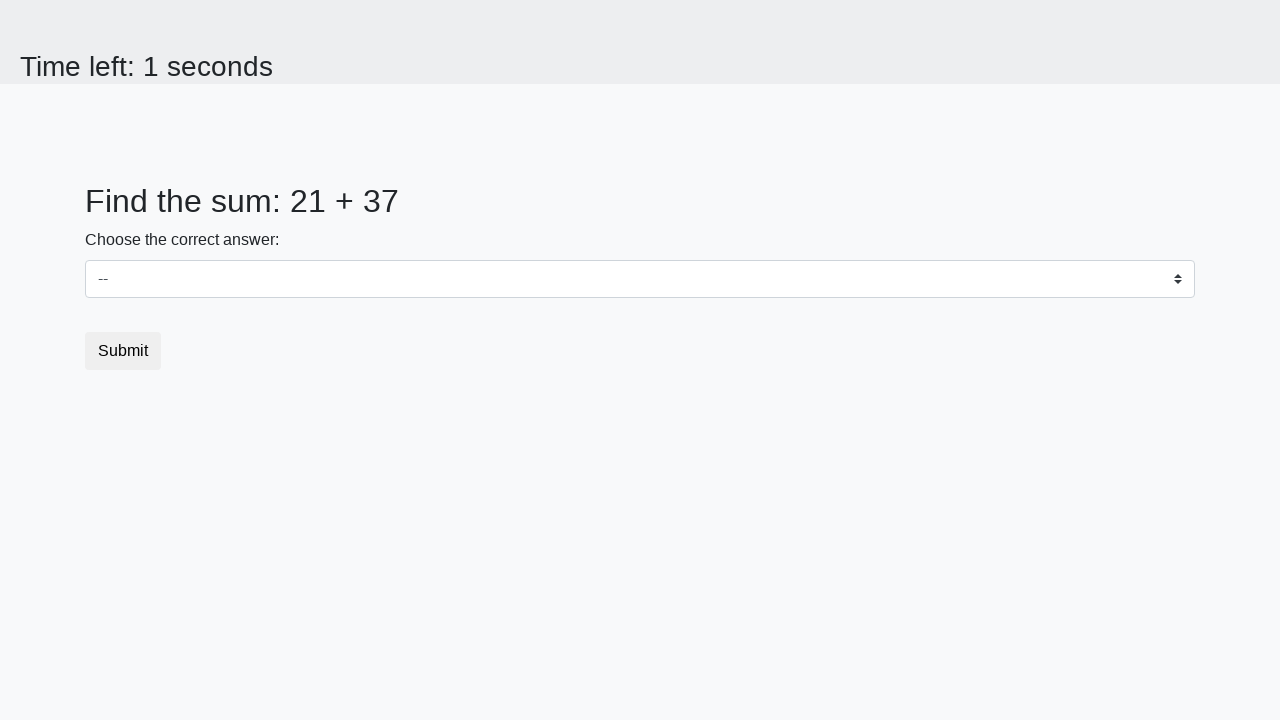

Retrieved first number from page
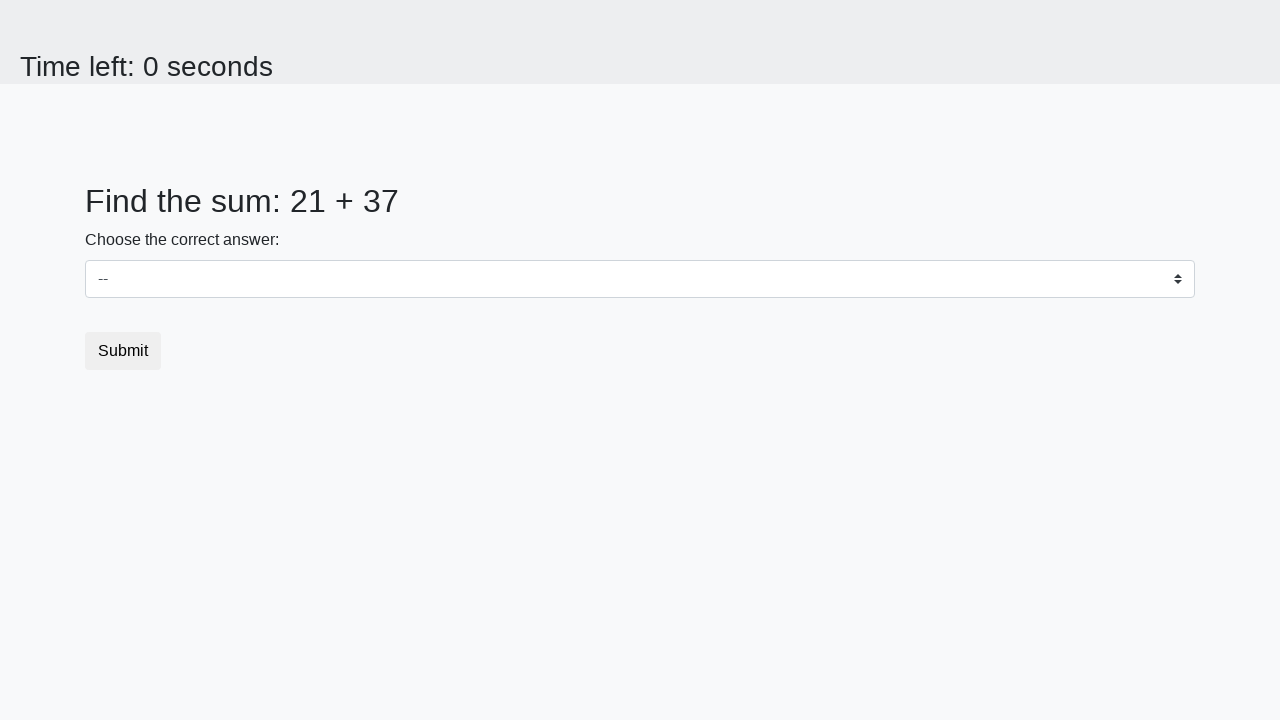

Retrieved second number from page
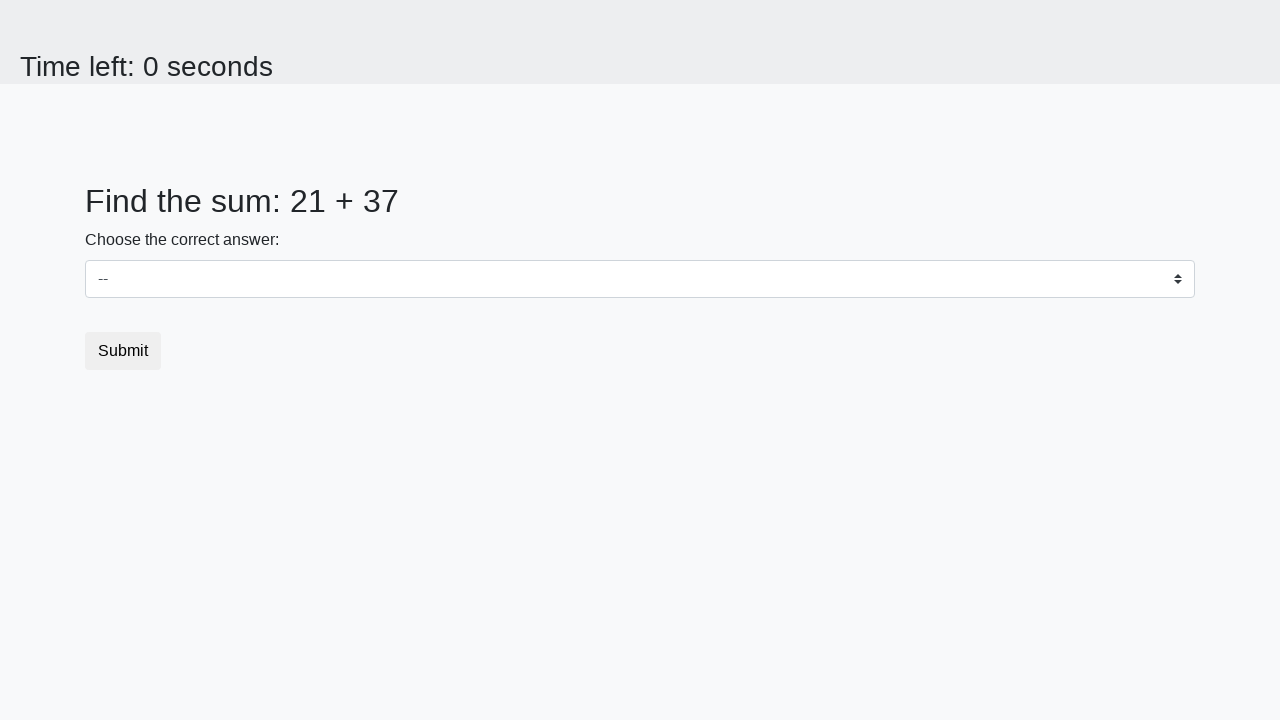

Calculated sum: 21 + 37 = 58
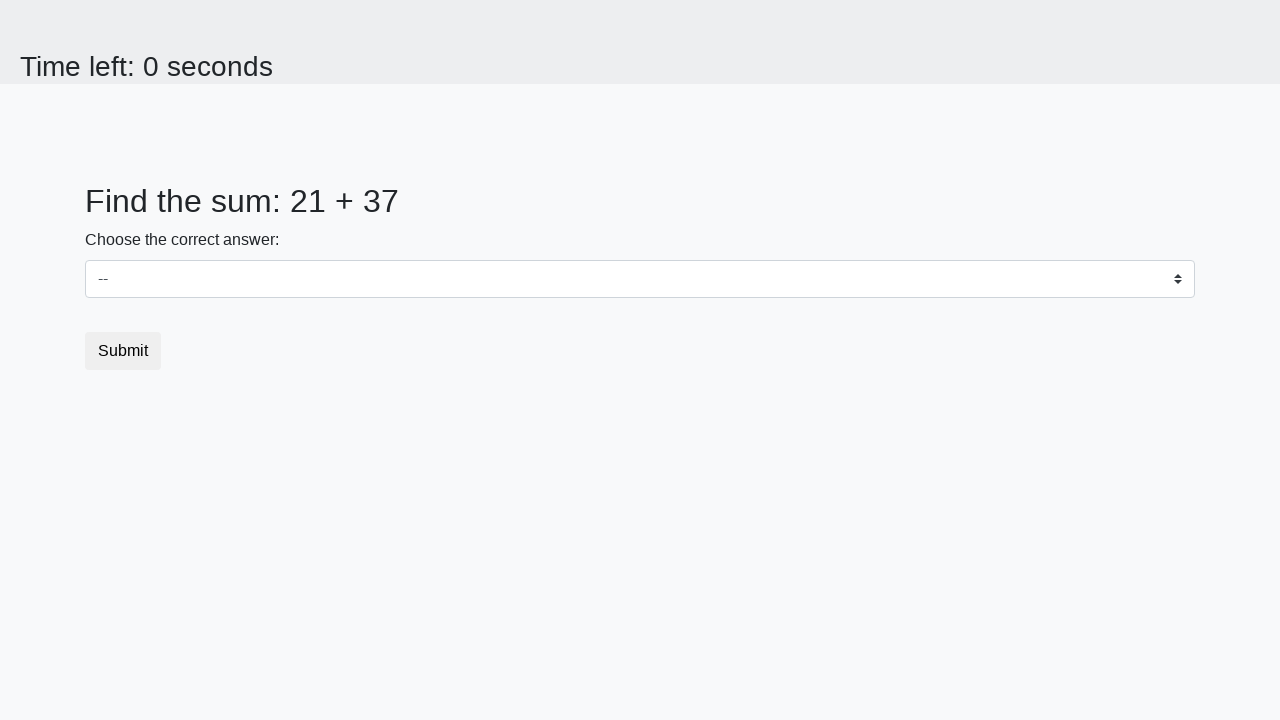

Selected 58 from dropdown menu on select
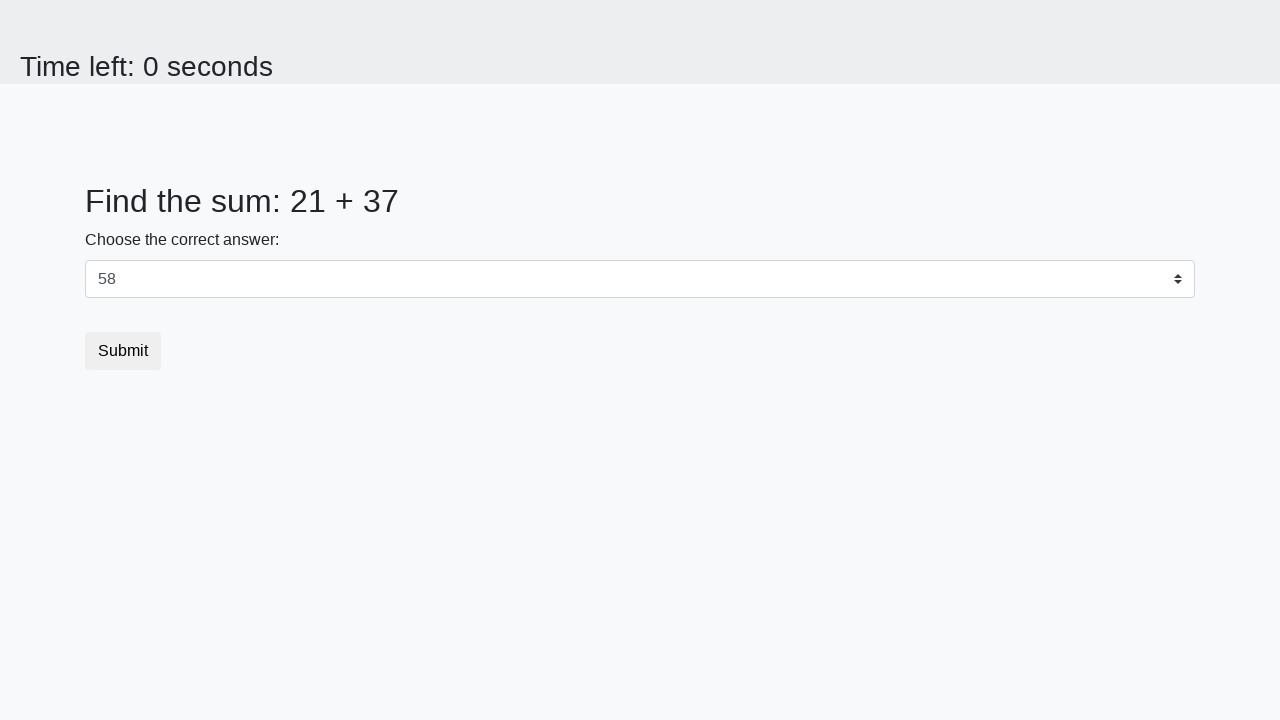

Clicked submit button at (123, 351) on button.btn
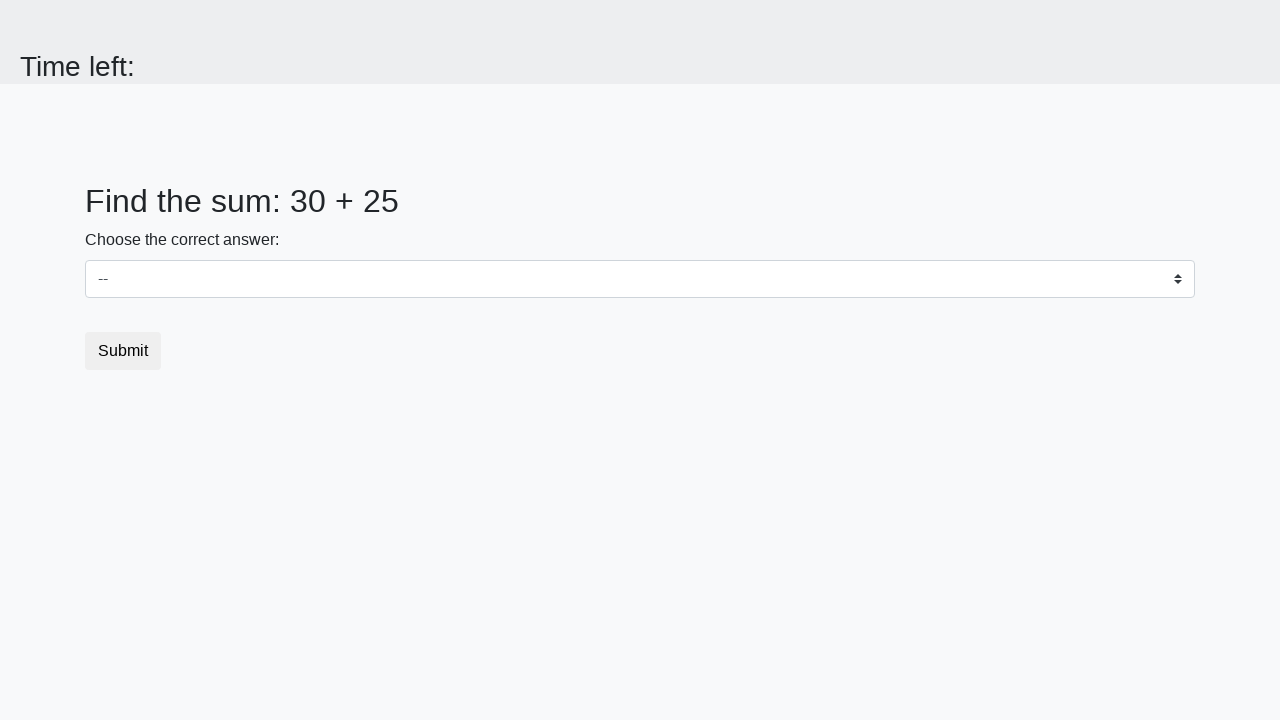

Waited for alert dialog
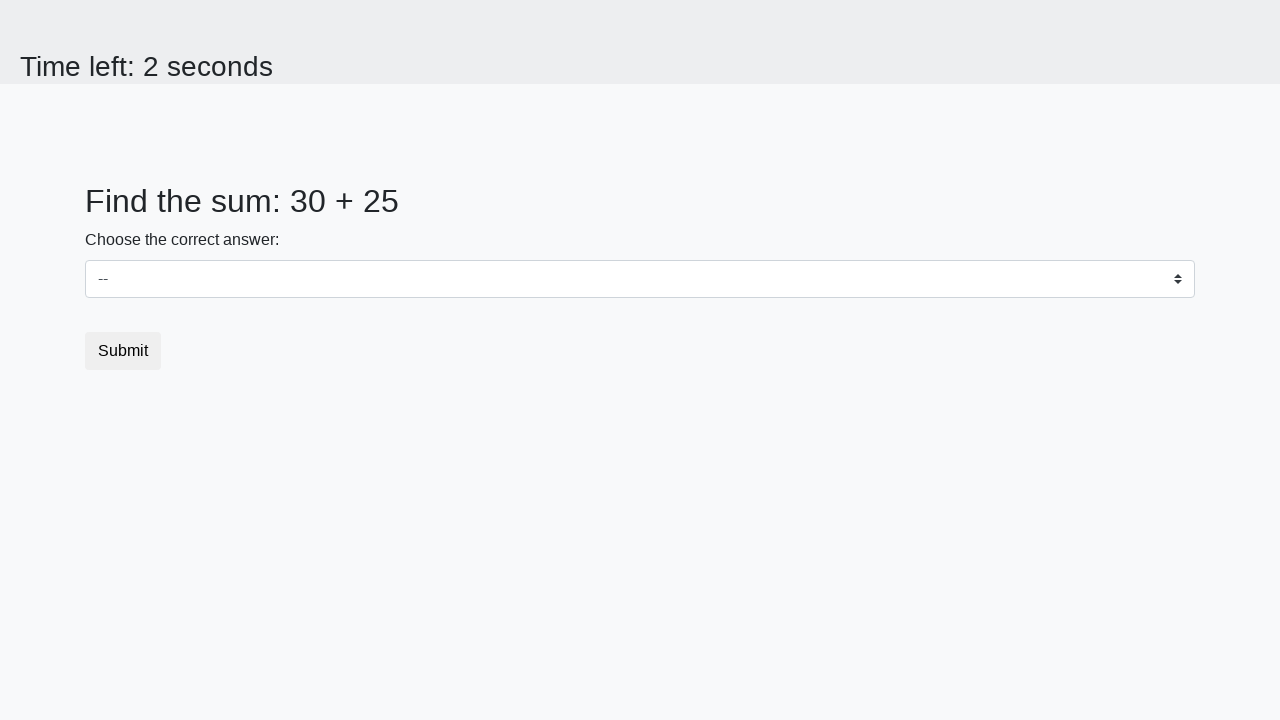

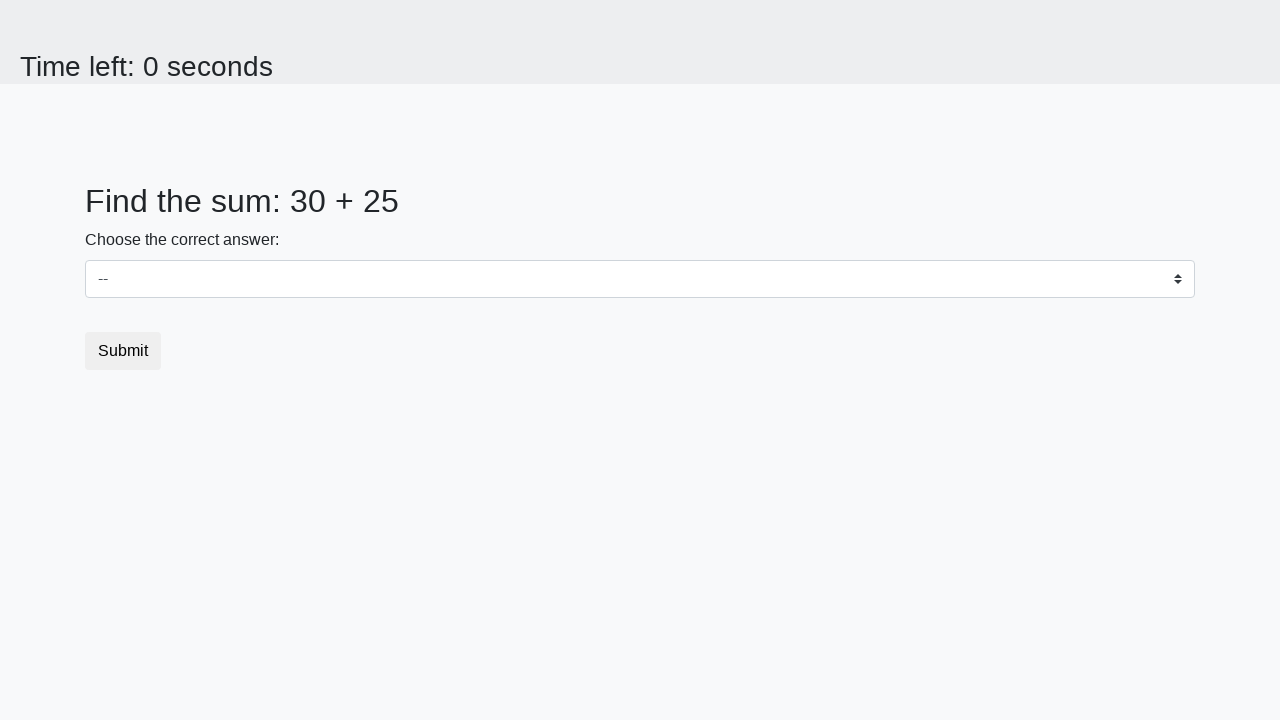